Navigates to the OrangeHRM demo site and verifies the page loads successfully

Starting URL: https://opensource-demo.orangehrmlive.com/

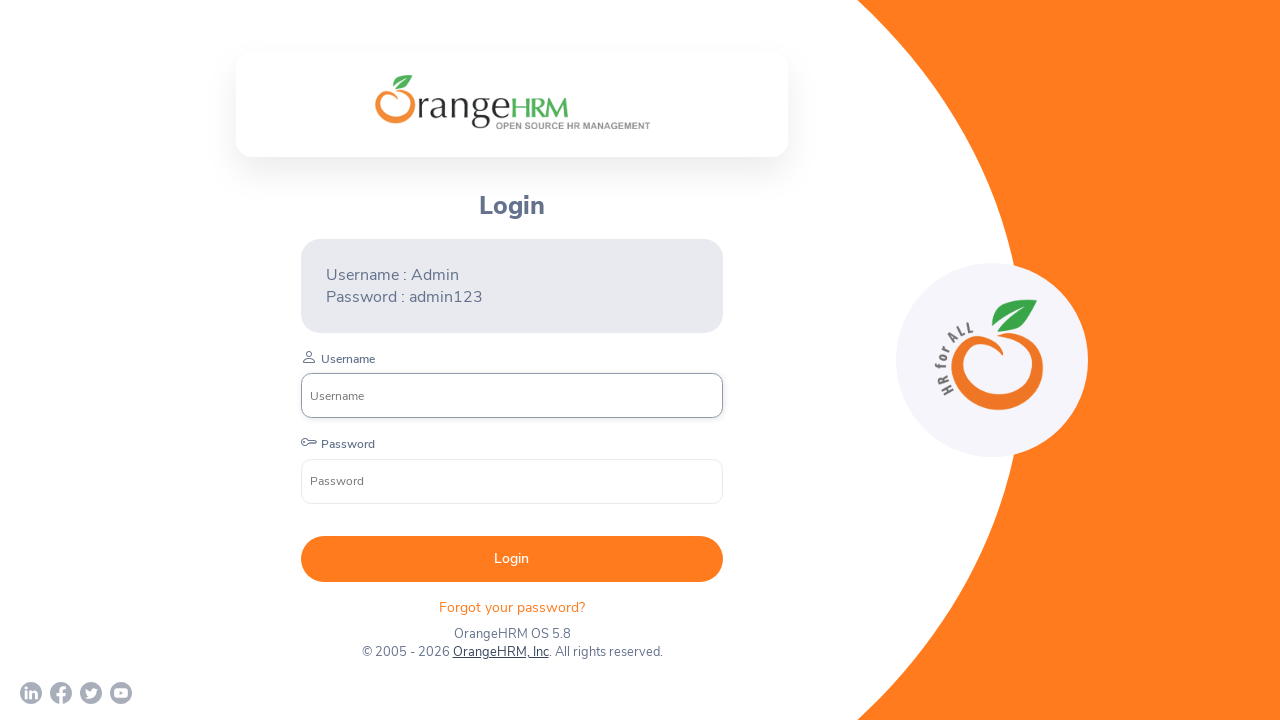

Page DOM content loaded
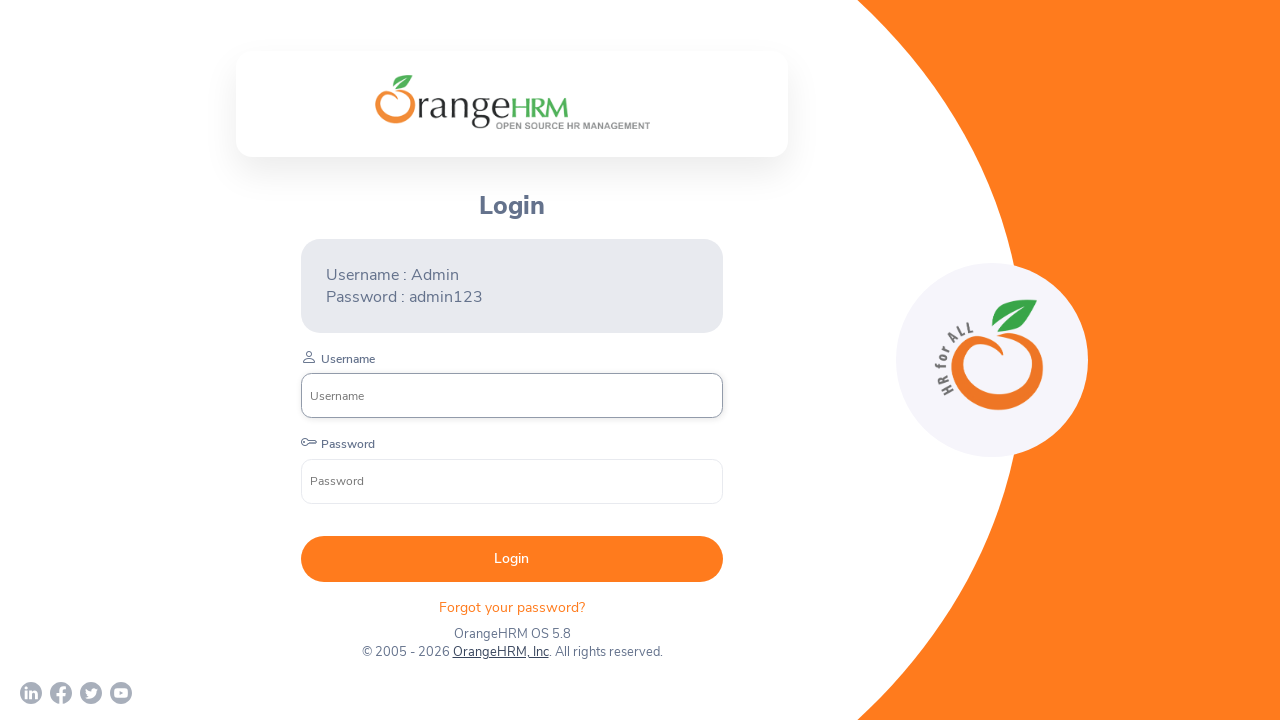

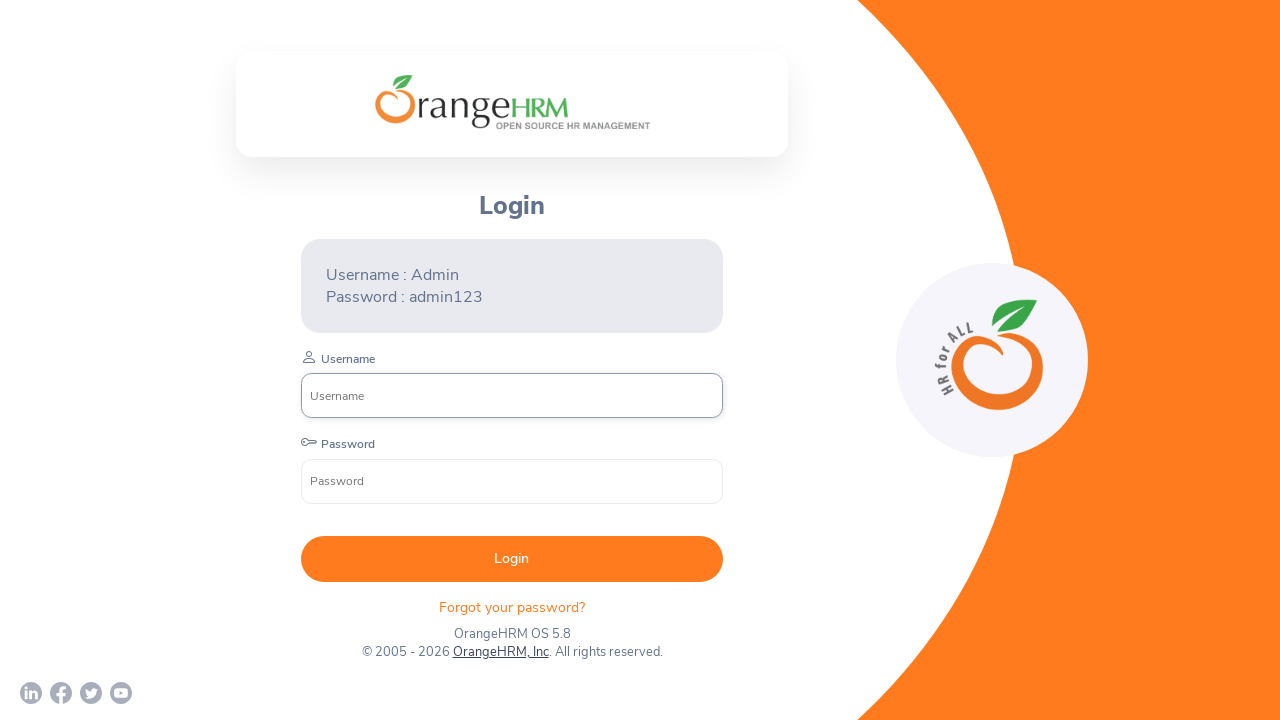